Tests a text input form by filling a textarea field with text and submitting the form

Starting URL: https://suninjuly.github.io/text_input_task.html

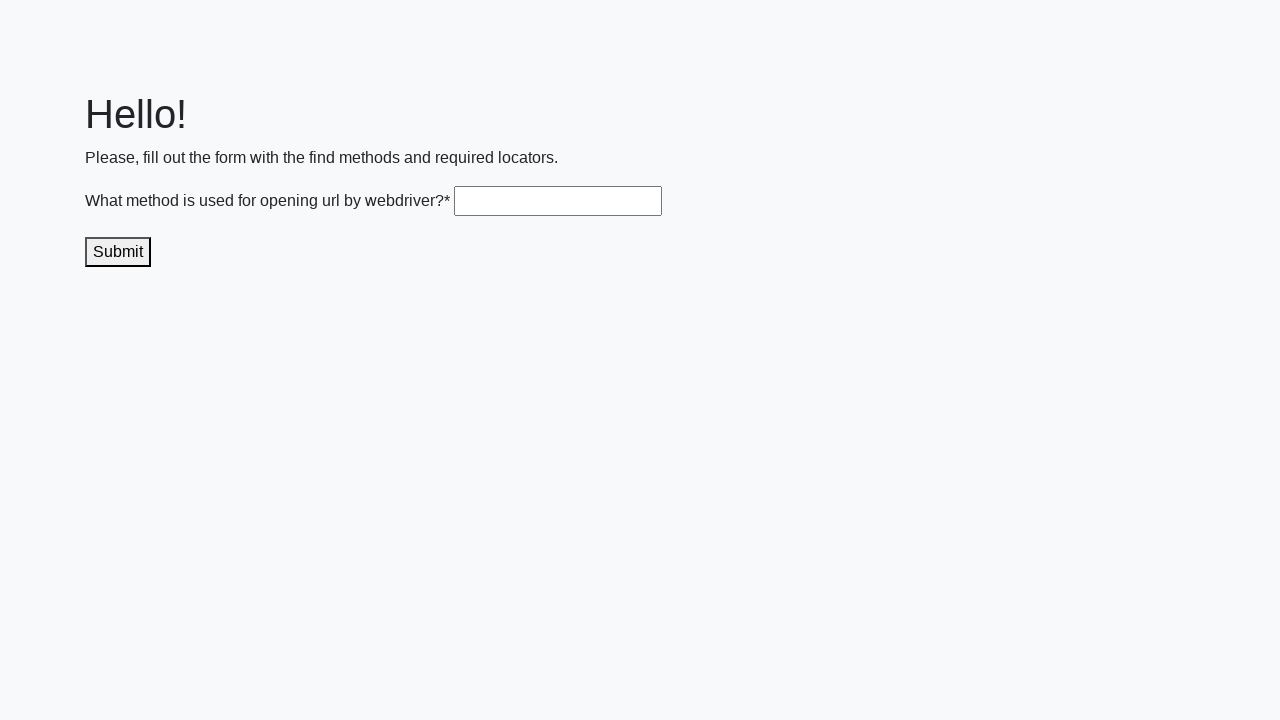

Filled textarea field with 'get()' on .textarea
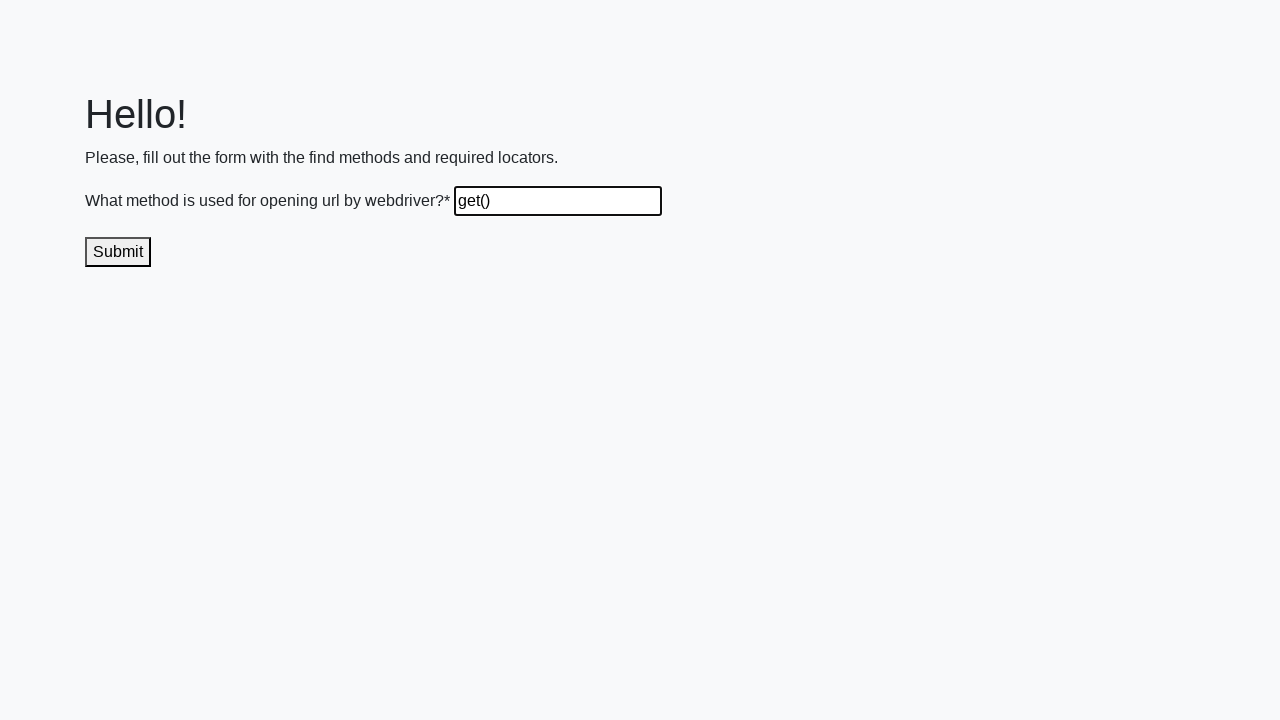

Clicked submit button to send the form at (118, 252) on .submit-submission
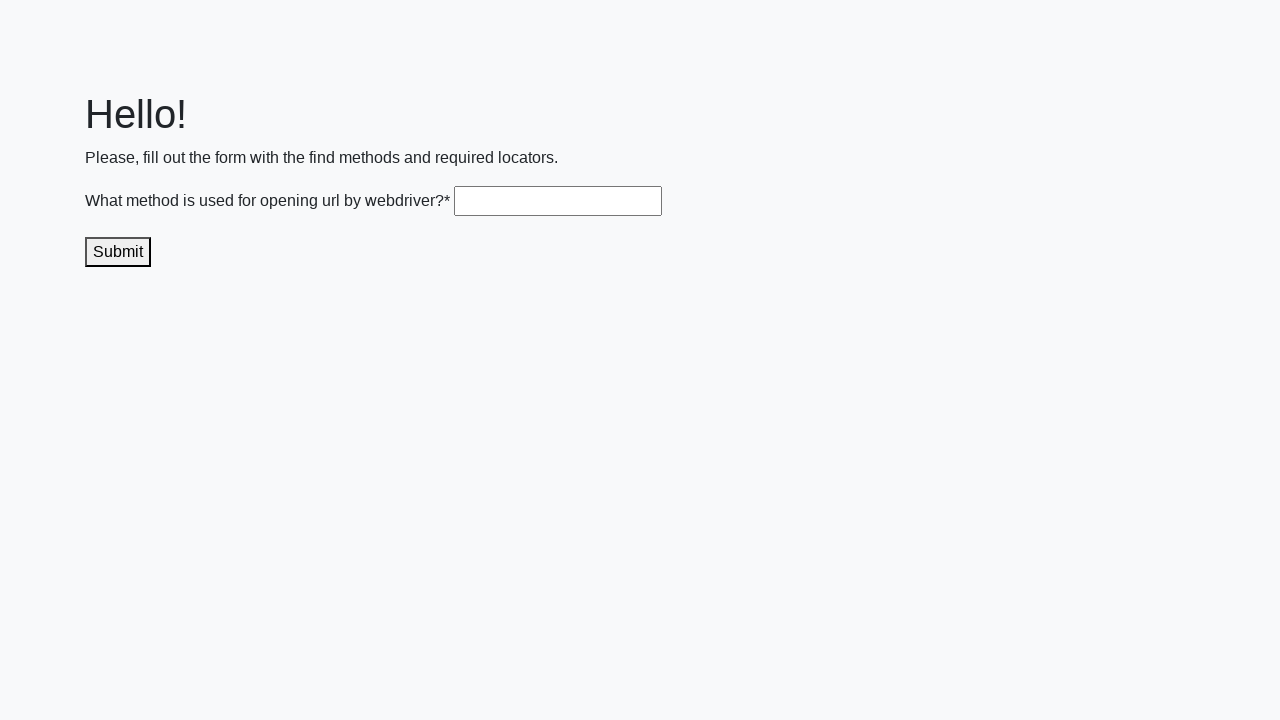

Waited for form submission to complete
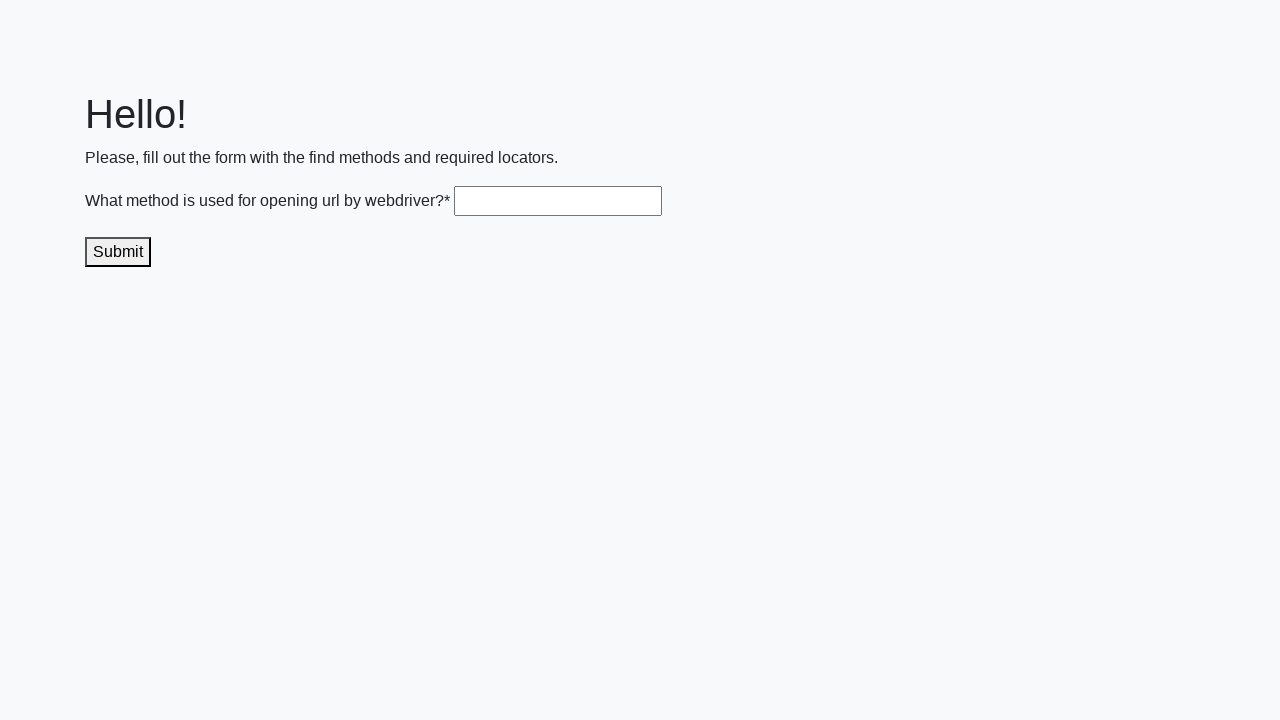

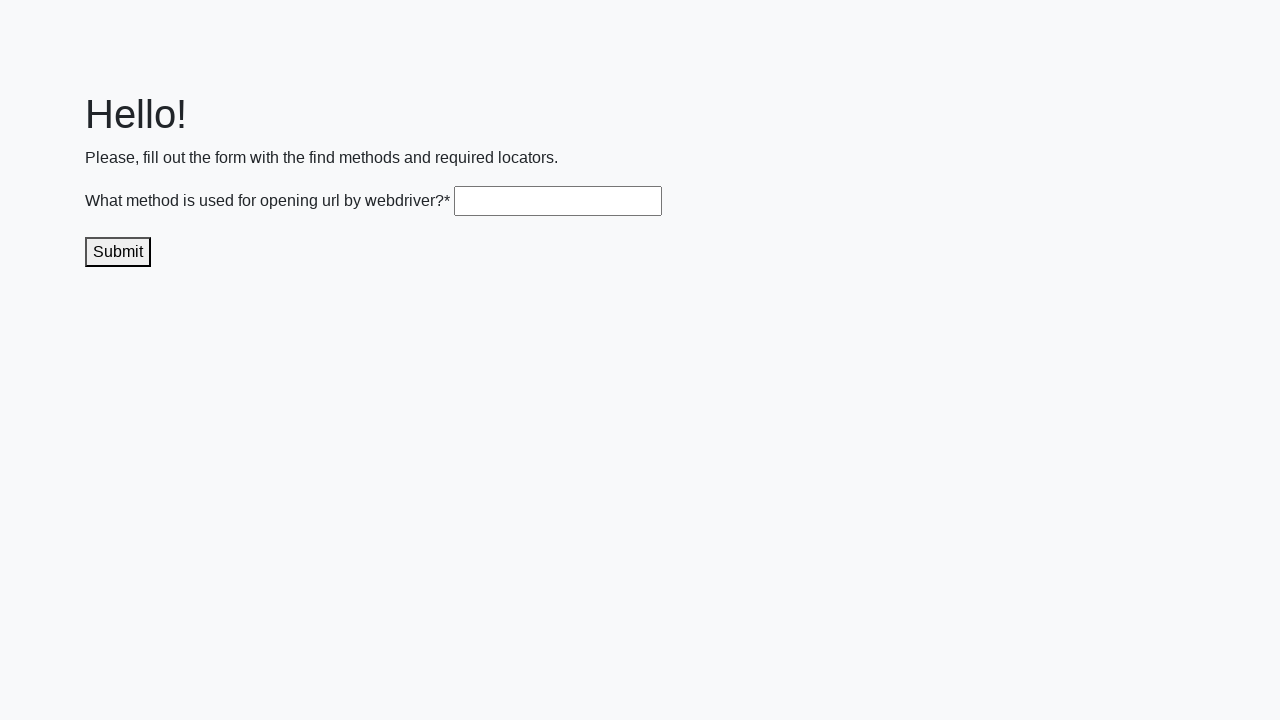